Adds a new entry to a web table and searches for it

Starting URL: https://demoqa.com/

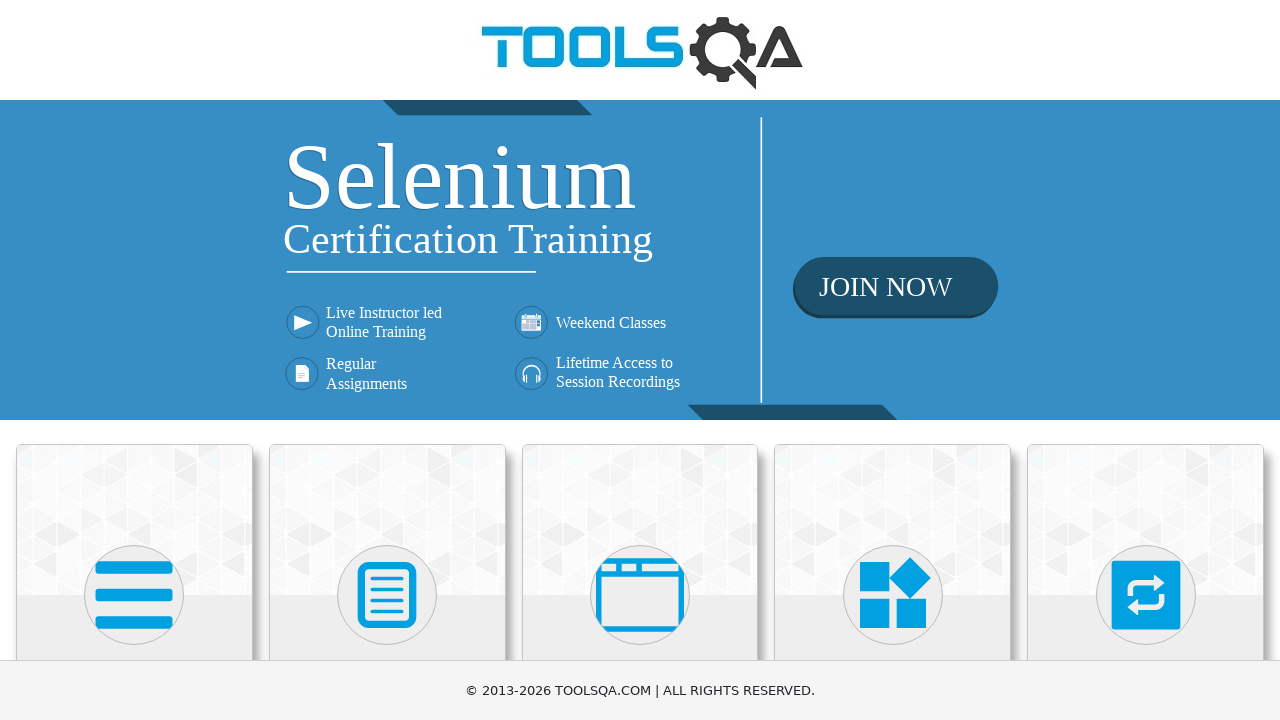

Clicked on Elements section at (134, 360) on text=Elements
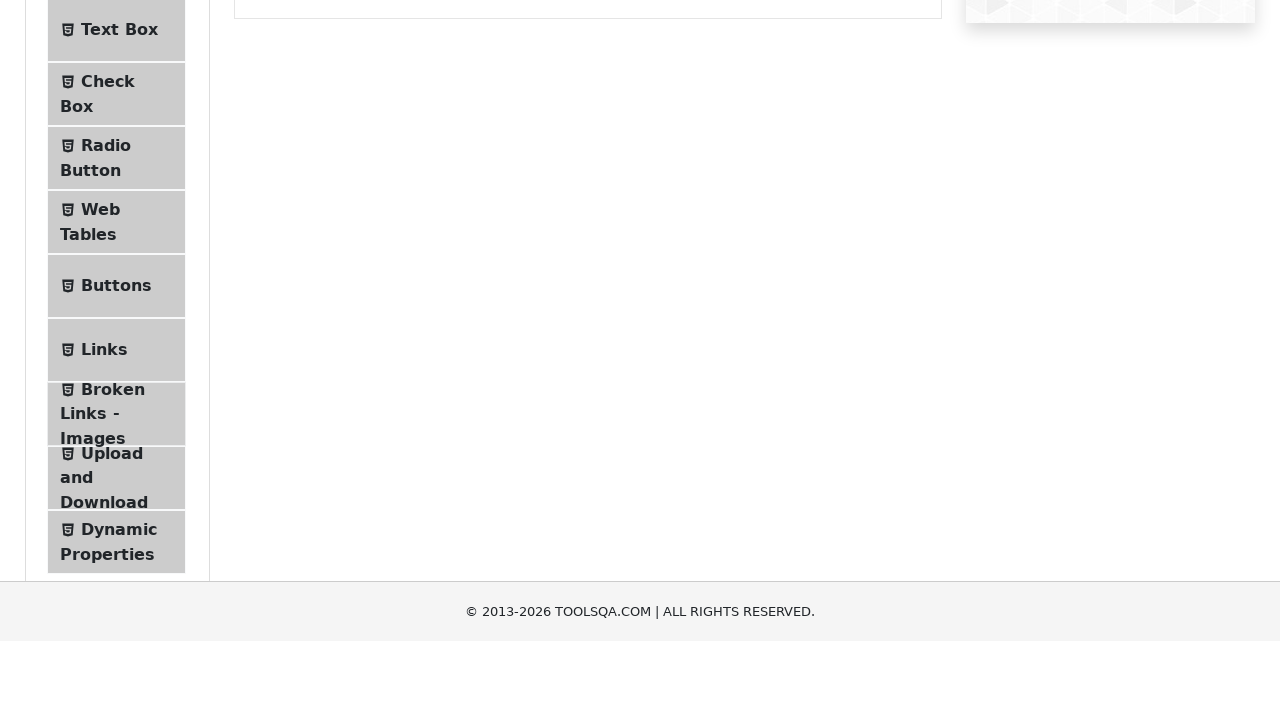

Clicked on Web Tables link at (100, 440) on text=Web Tables
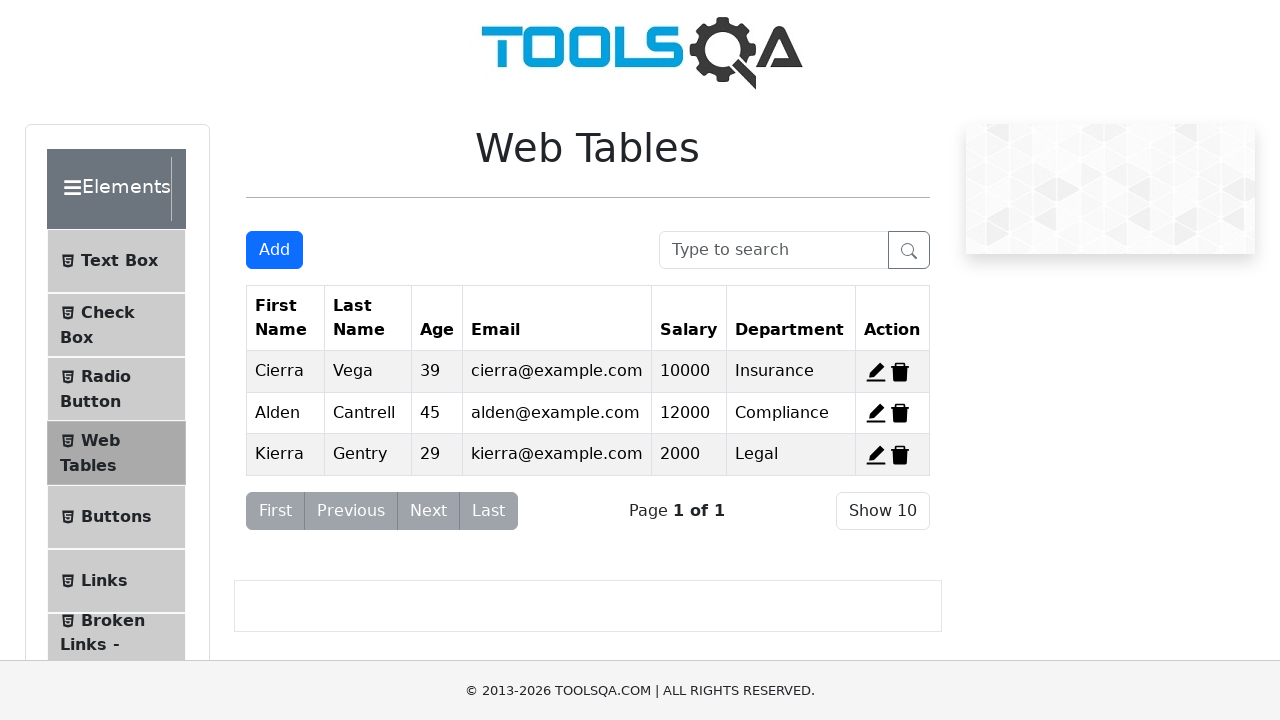

Clicked Add button to open registration form at (274, 250) on #addNewRecordButton
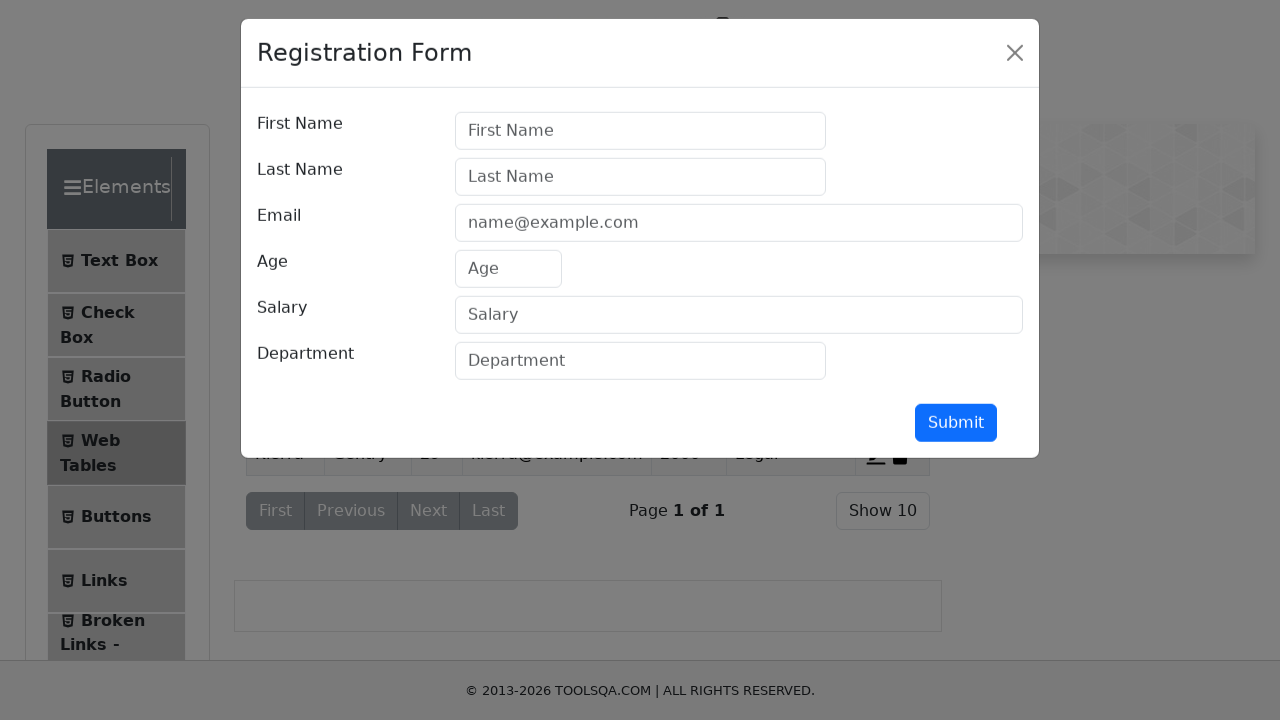

Filled first name field with 'Jonny' on #firstName
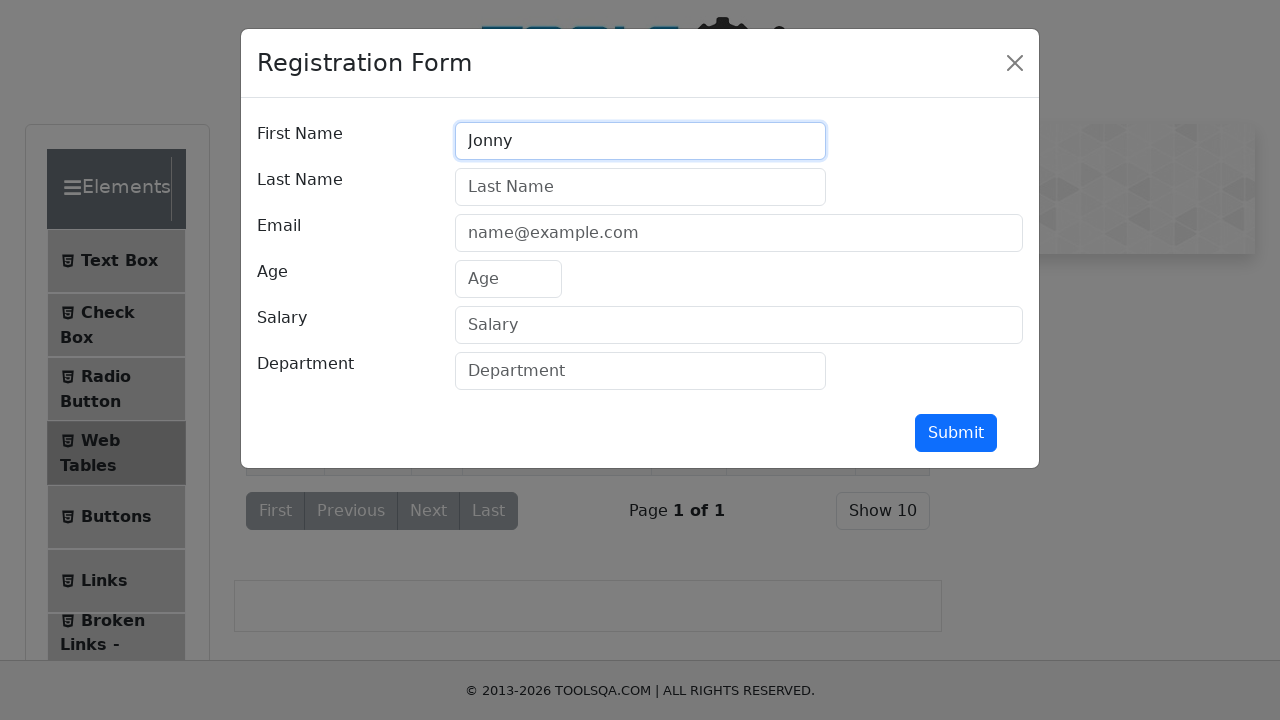

Filled last name field with 'Mellow' on #lastName
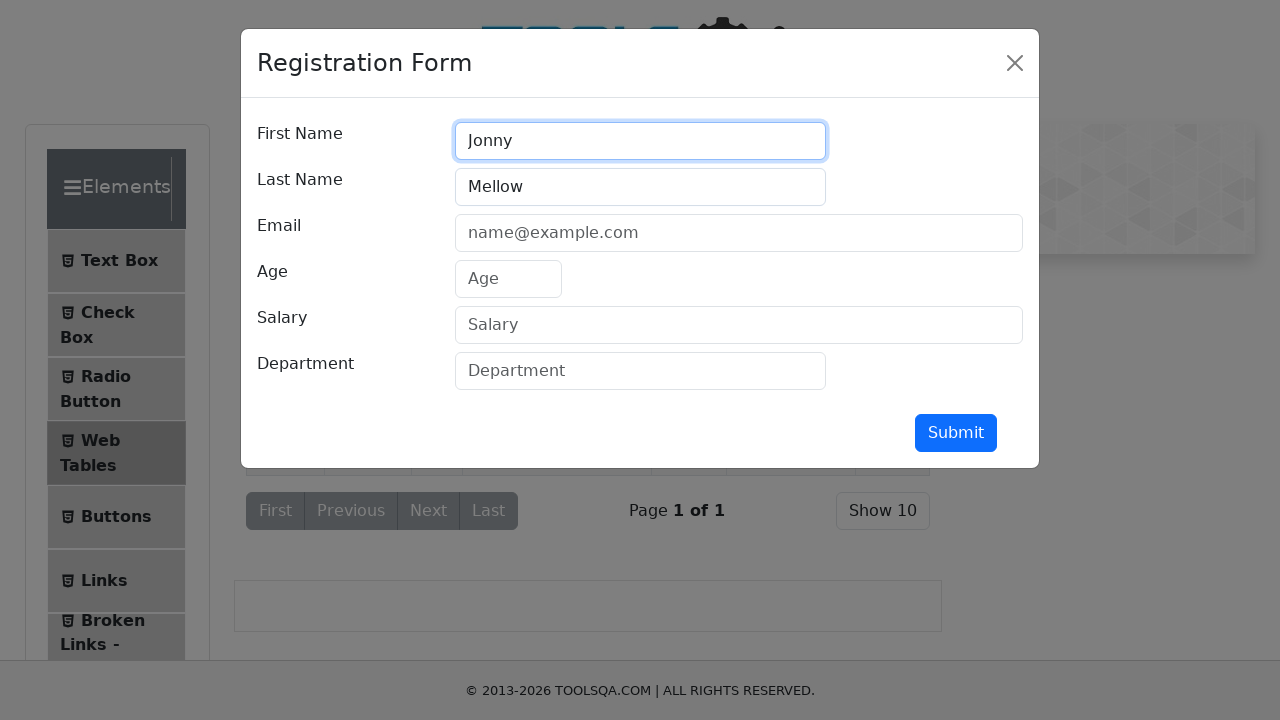

Filled email field with 'jonny@gmail.com' on #userEmail
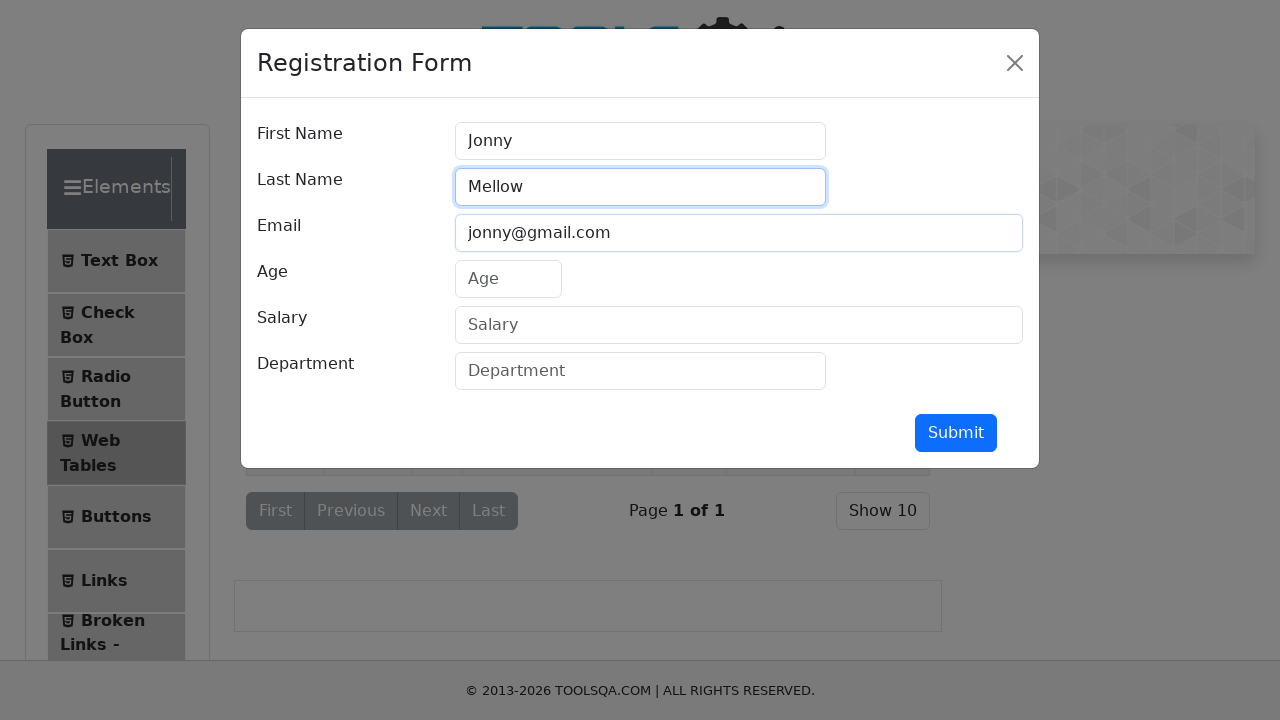

Filled age field with '50' on #age
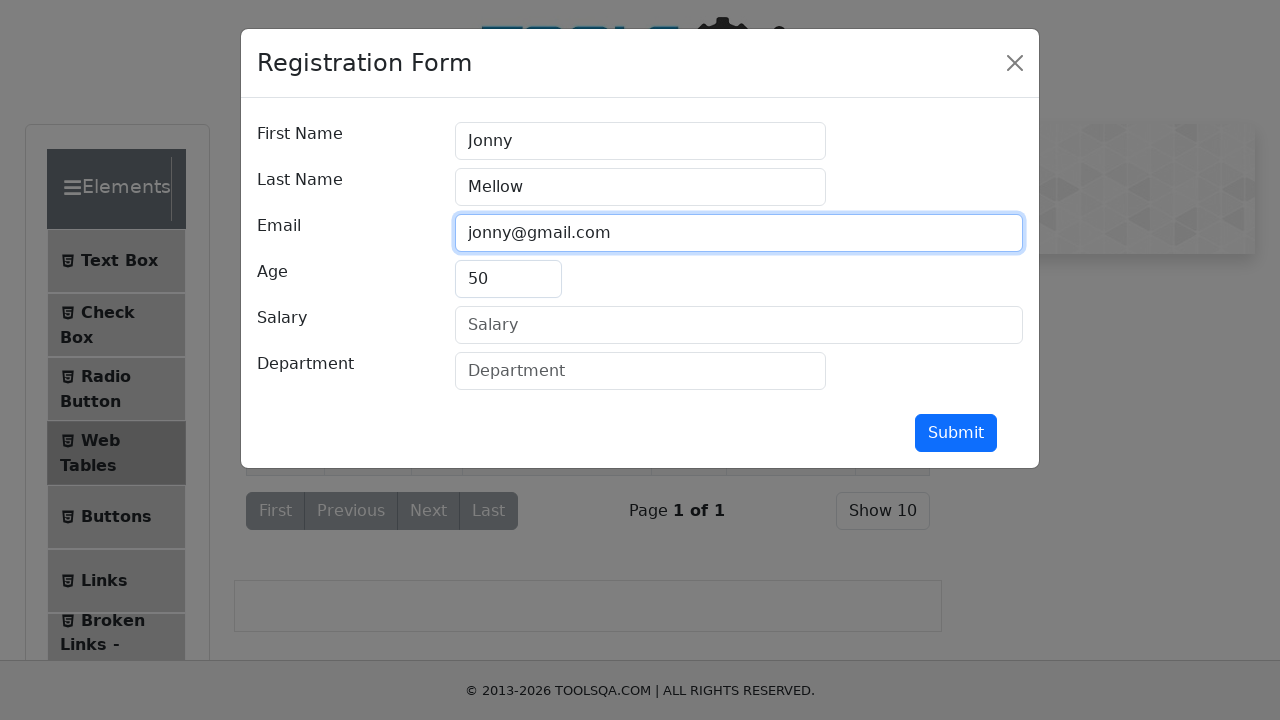

Filled salary field with '5000' on #salary
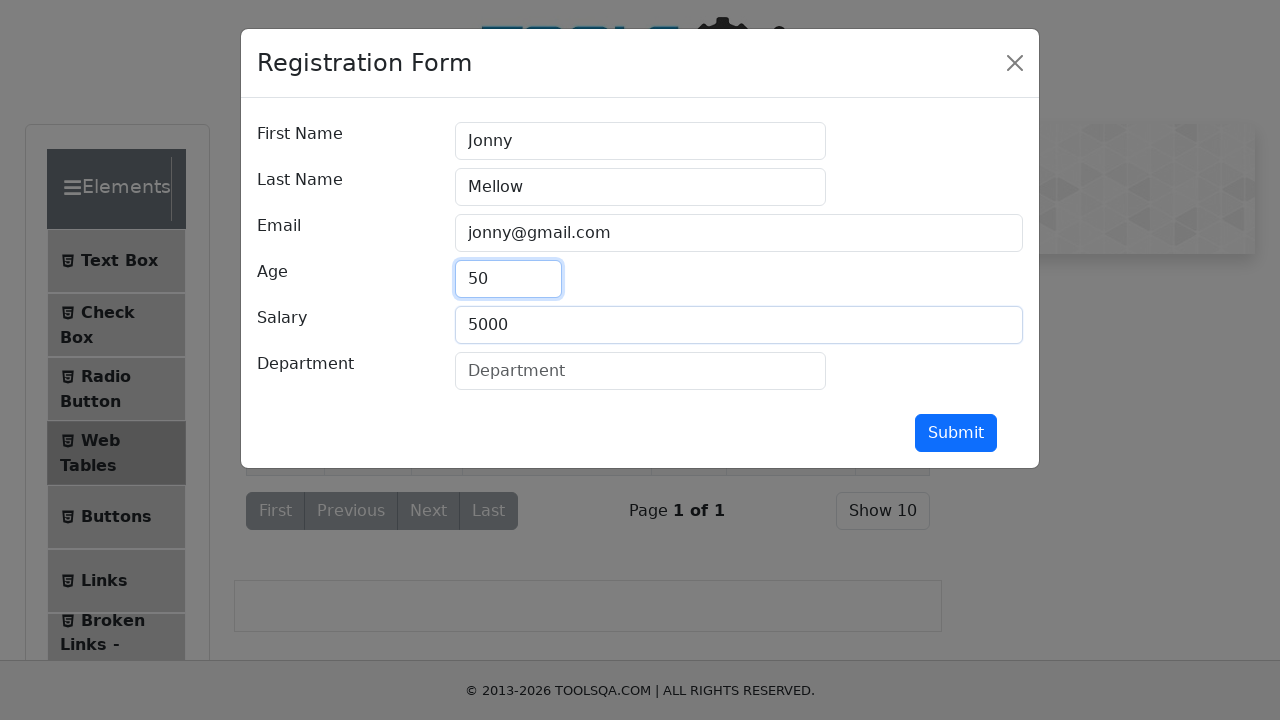

Filled department field with 'first department' on #department
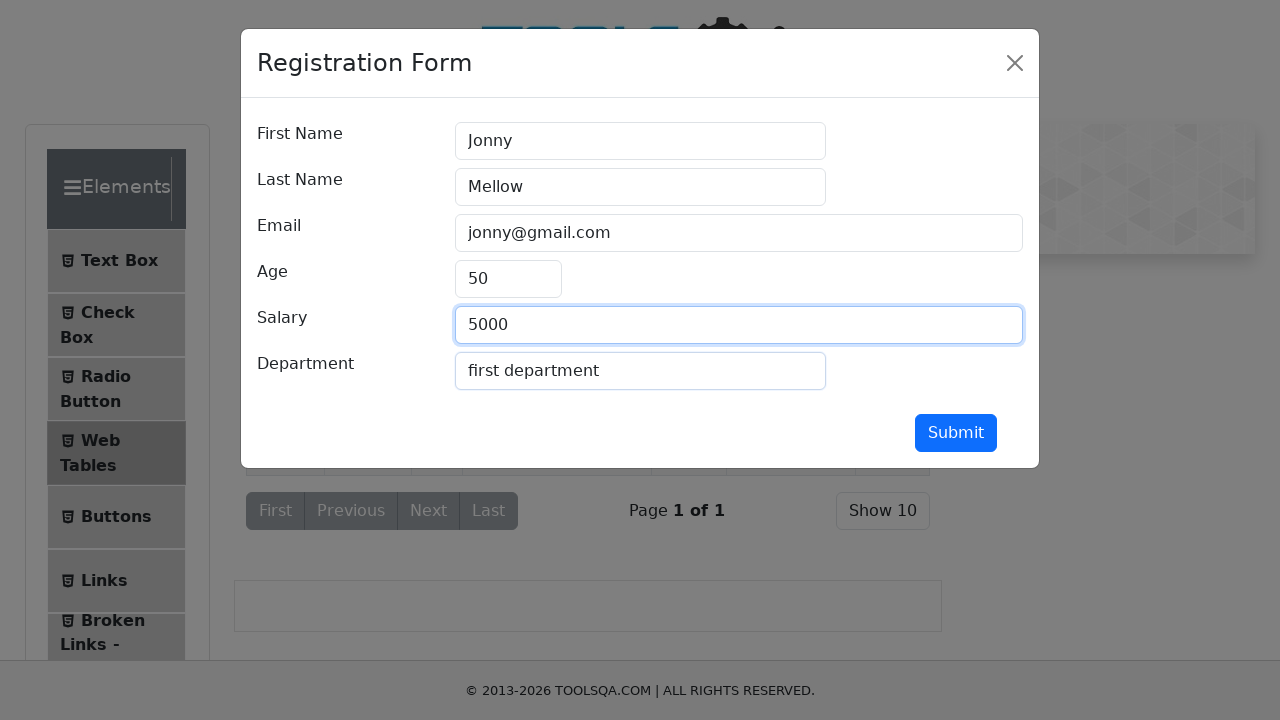

Clicked submit button to create new entry at (956, 433) on #submit
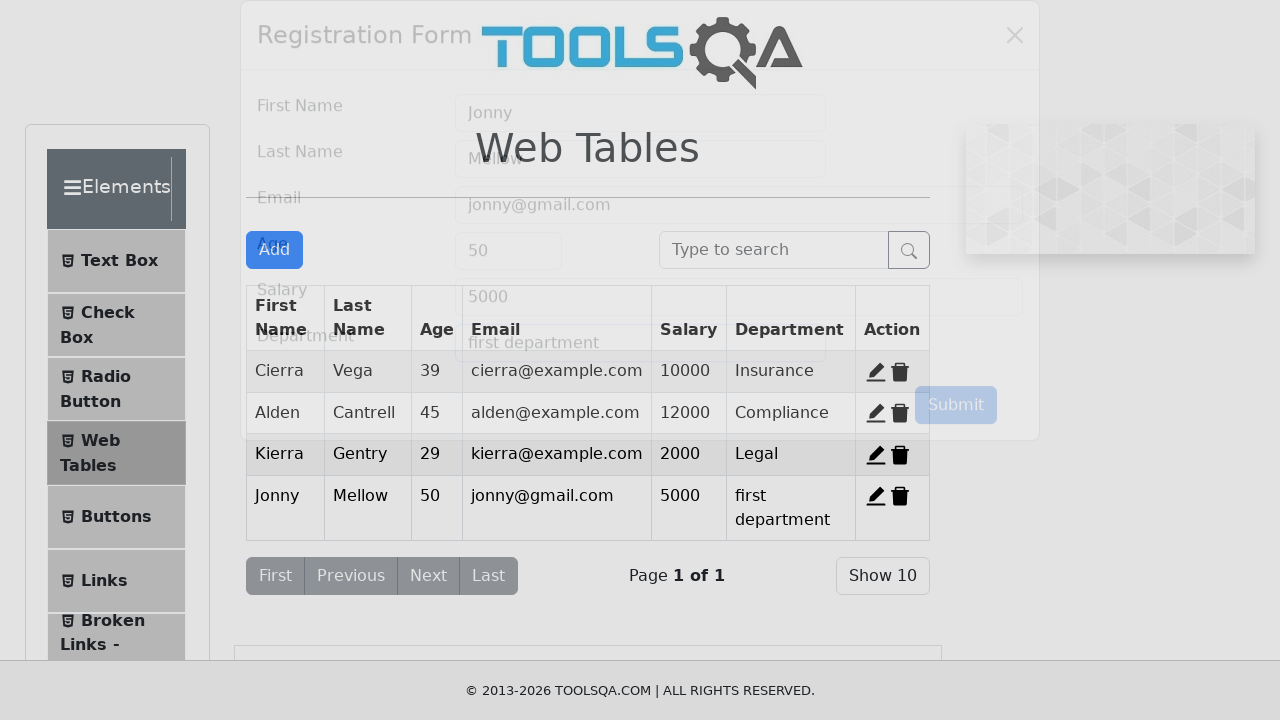

Filled search box with 'Jonny' to find the new entry on #searchBox
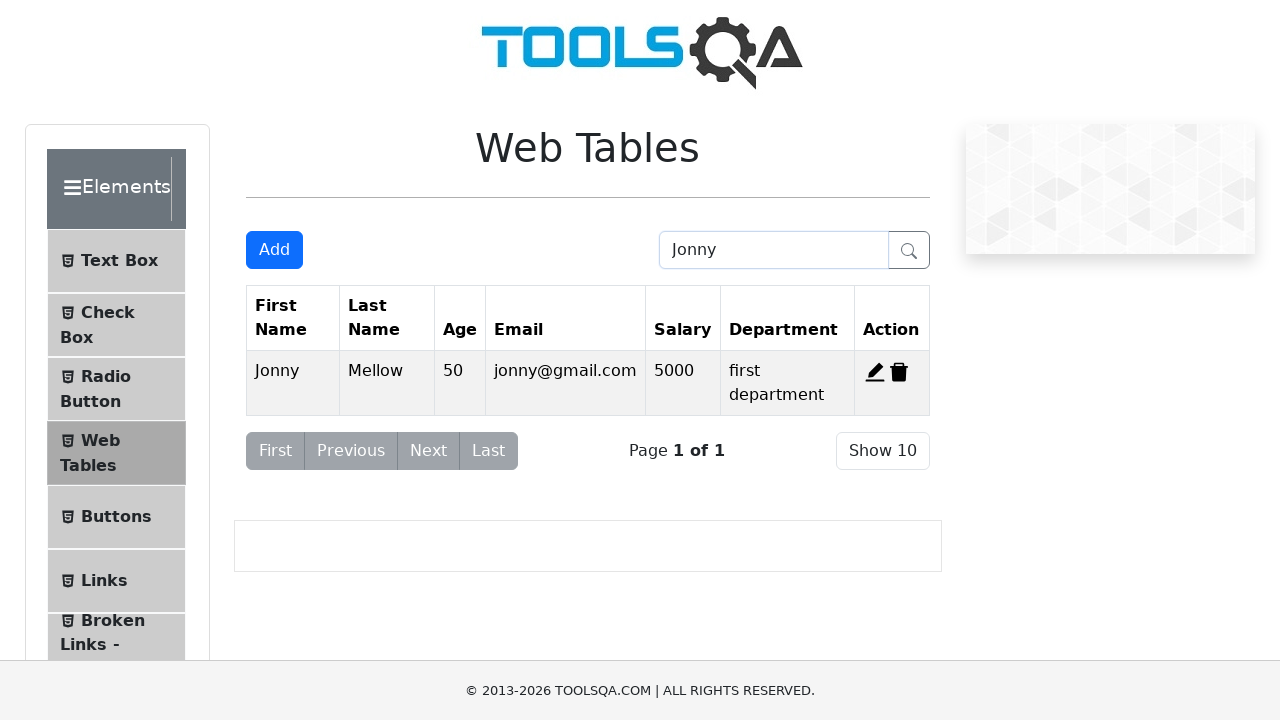

Verified that new entry 'Jonny' appears in the web table
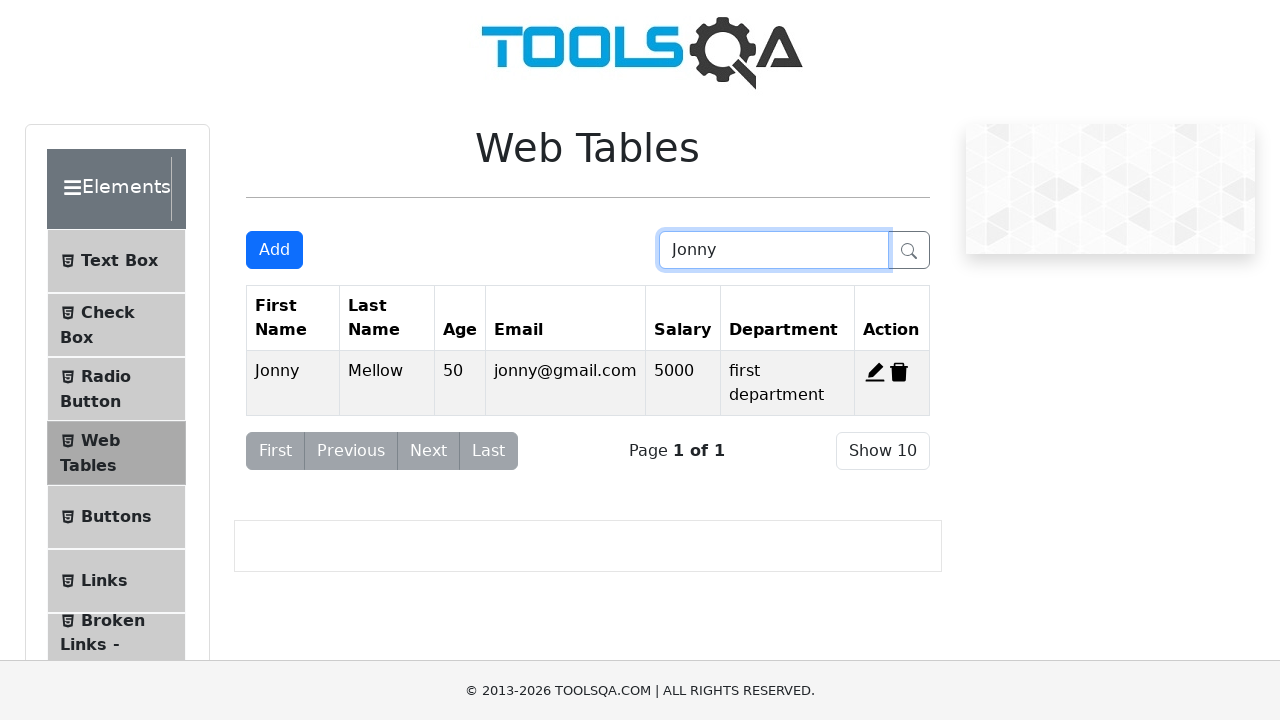

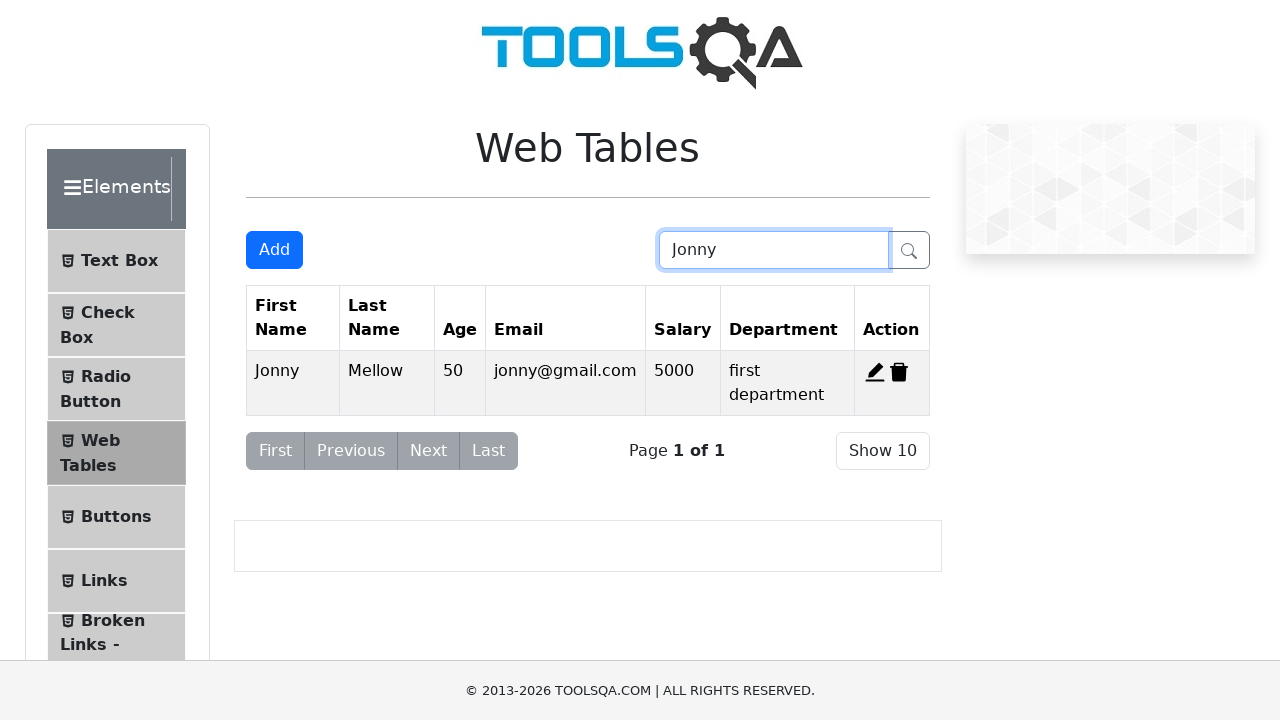